Tests iframe switching functionality by entering text into input fields within different frames on the page

Starting URL: https://ui.vision/demo/webtest/frames/

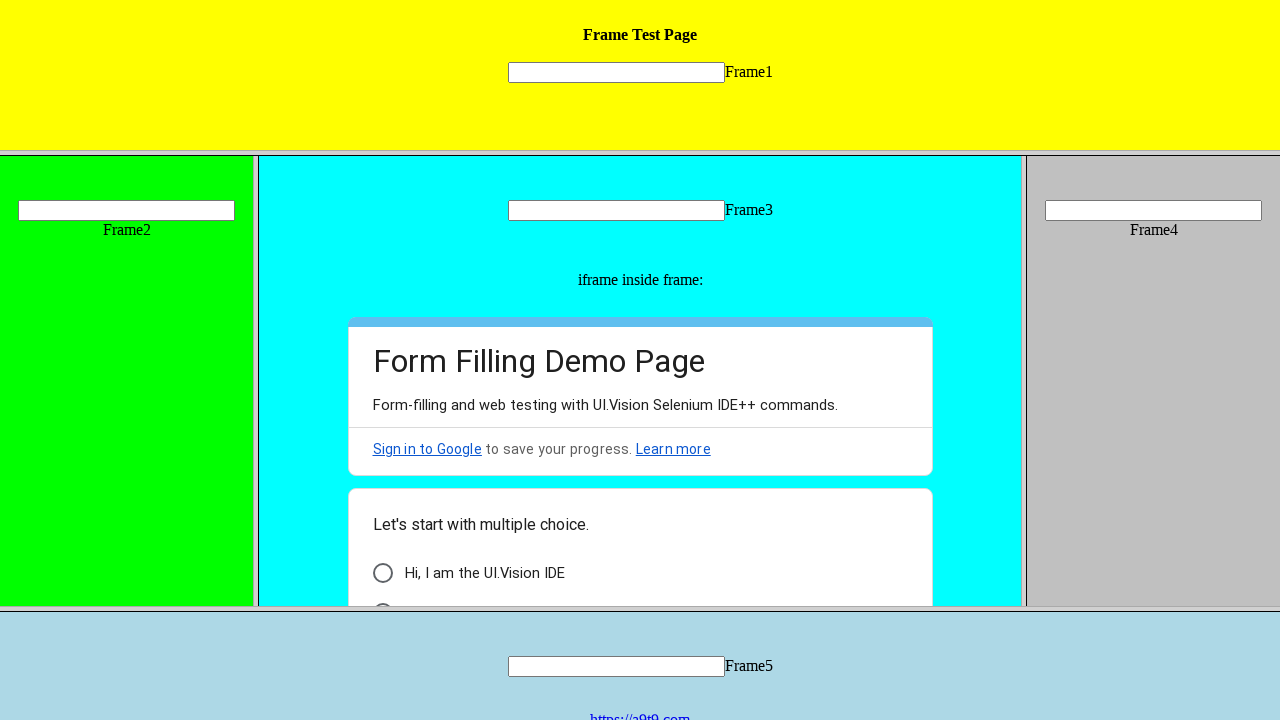

Located frame 1 element
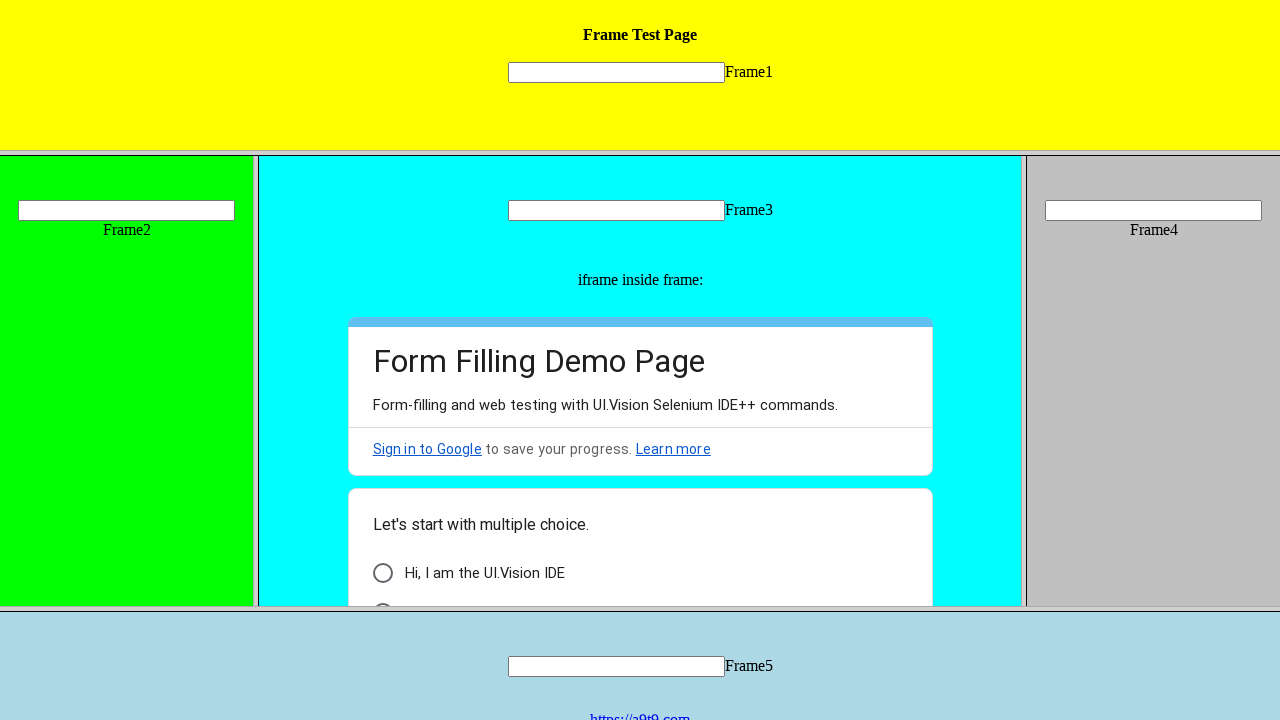

Filled text 'Frame1' into input field in frame 1 on frame[src='frame_1.html'] >> internal:control=enter-frame >> input[name='mytext1
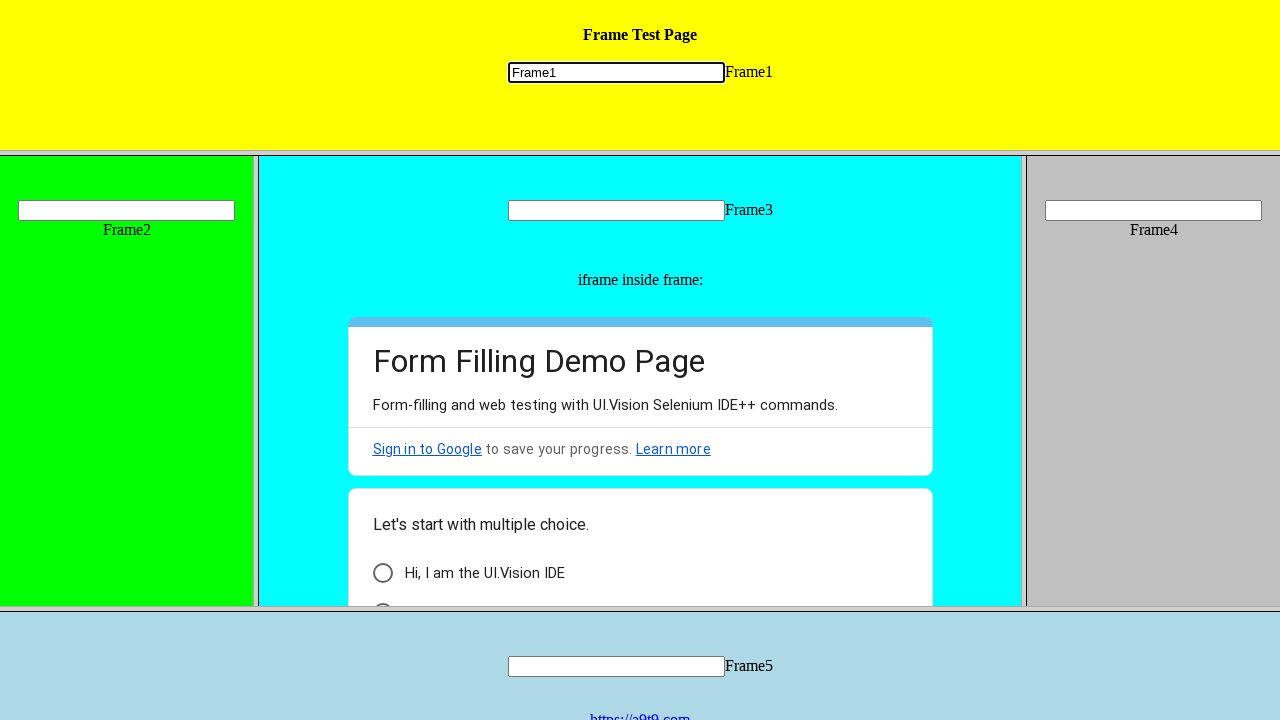

Located frame 2 element
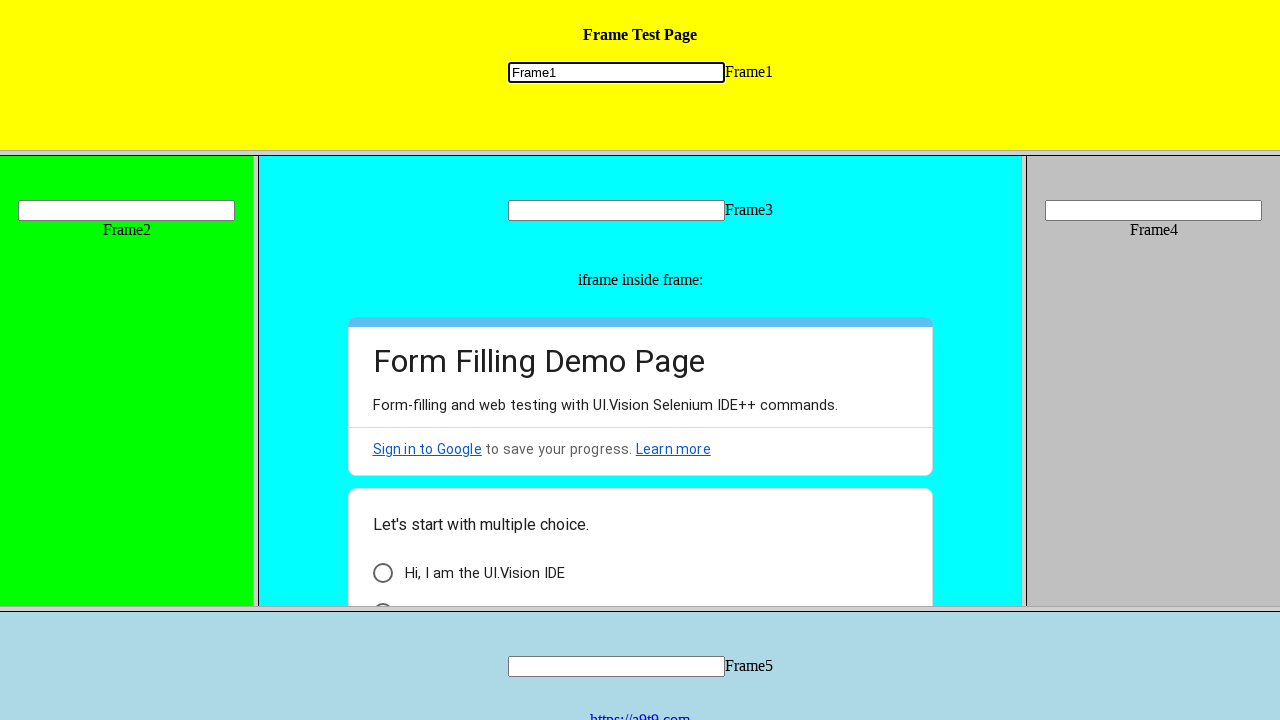

Filled text 'Frame2' into input field in frame 2 on frame[src='frame_2.html'] >> internal:control=enter-frame >> input[name='mytext2
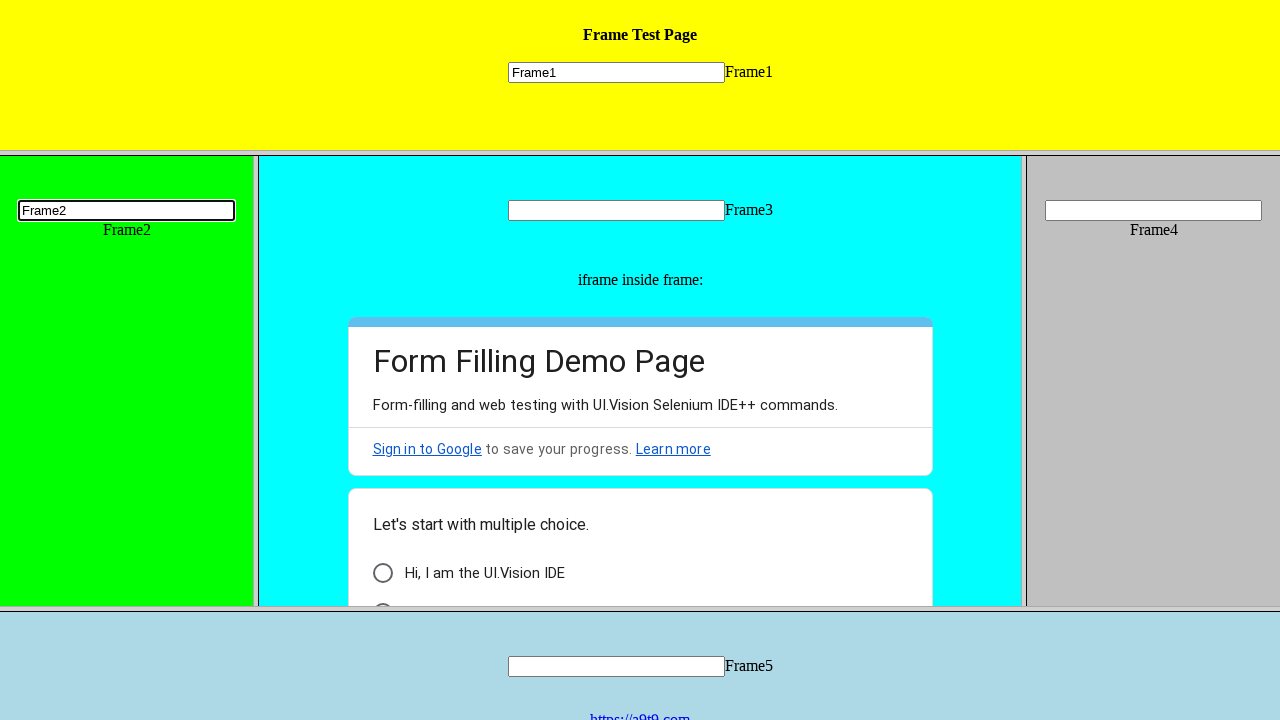

Located frame 3 element
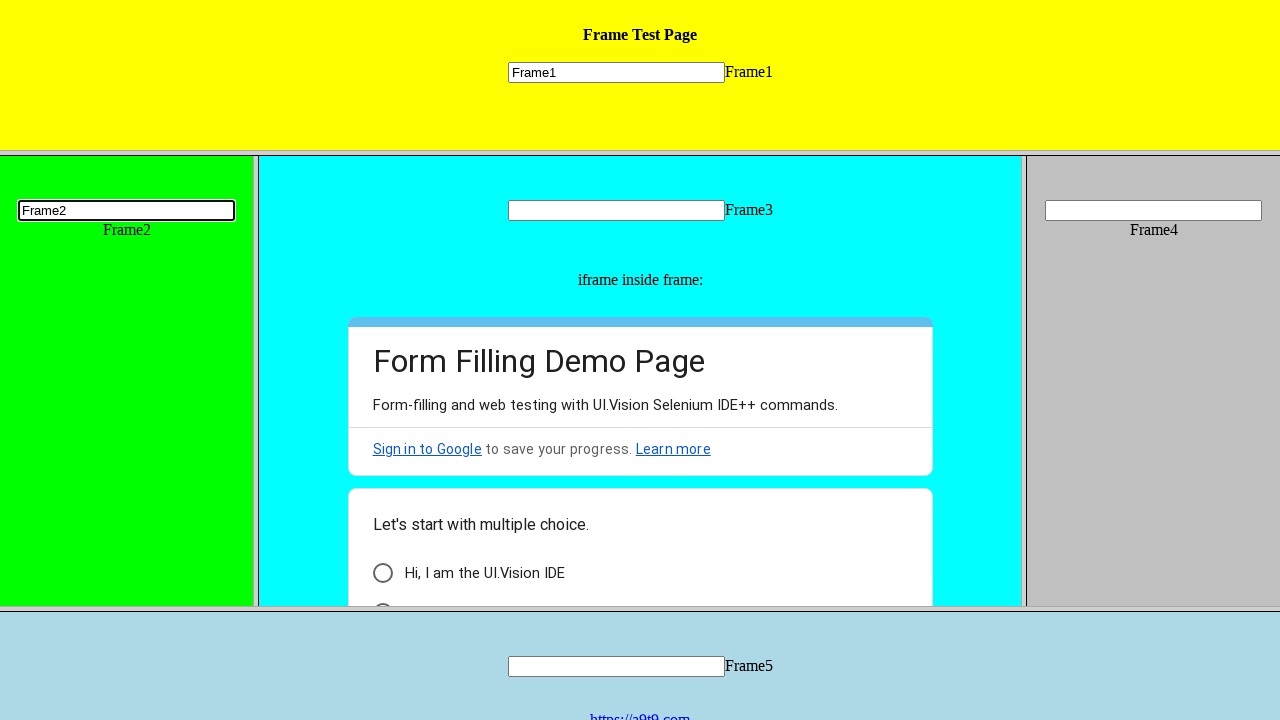

Filled text 'Frame3' into input field in frame 3 on frame[src='frame_3.html'] >> internal:control=enter-frame >> input[name='mytext3
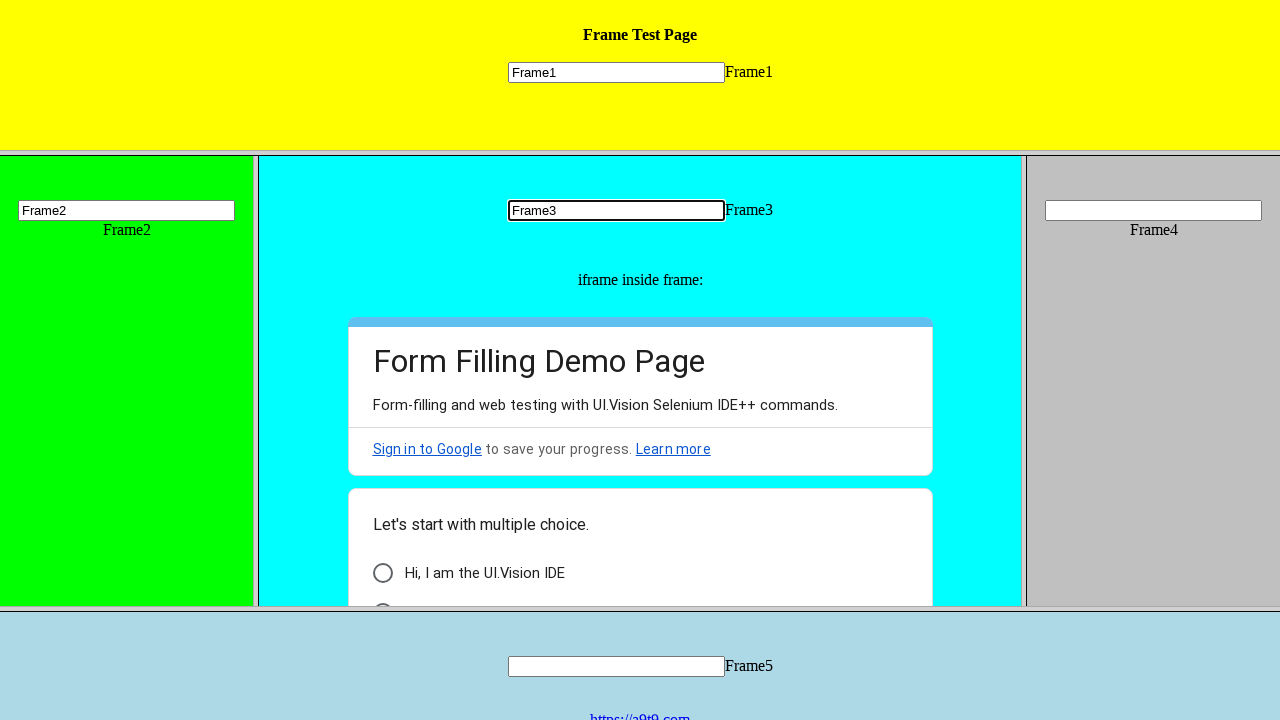

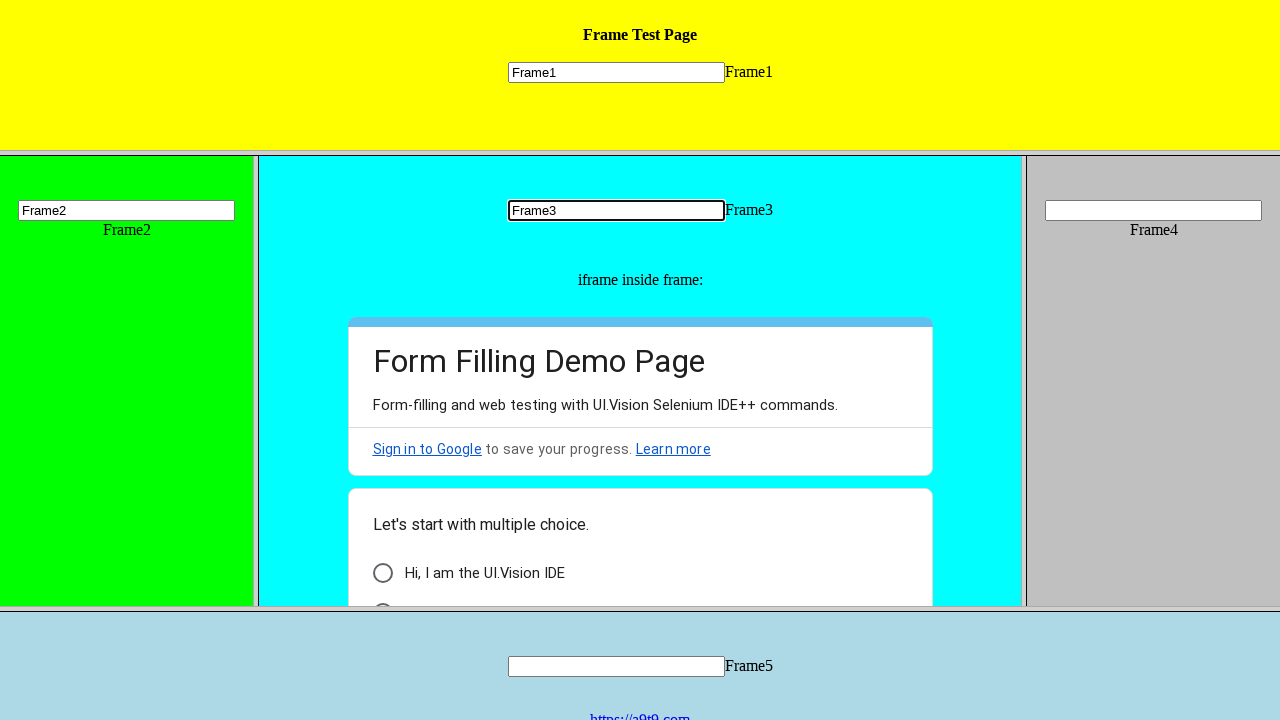